Tests adding a new todo item to a todo application by entering text and pressing Enter

Starting URL: https://lambdatest.github.io/sample-todo-app/

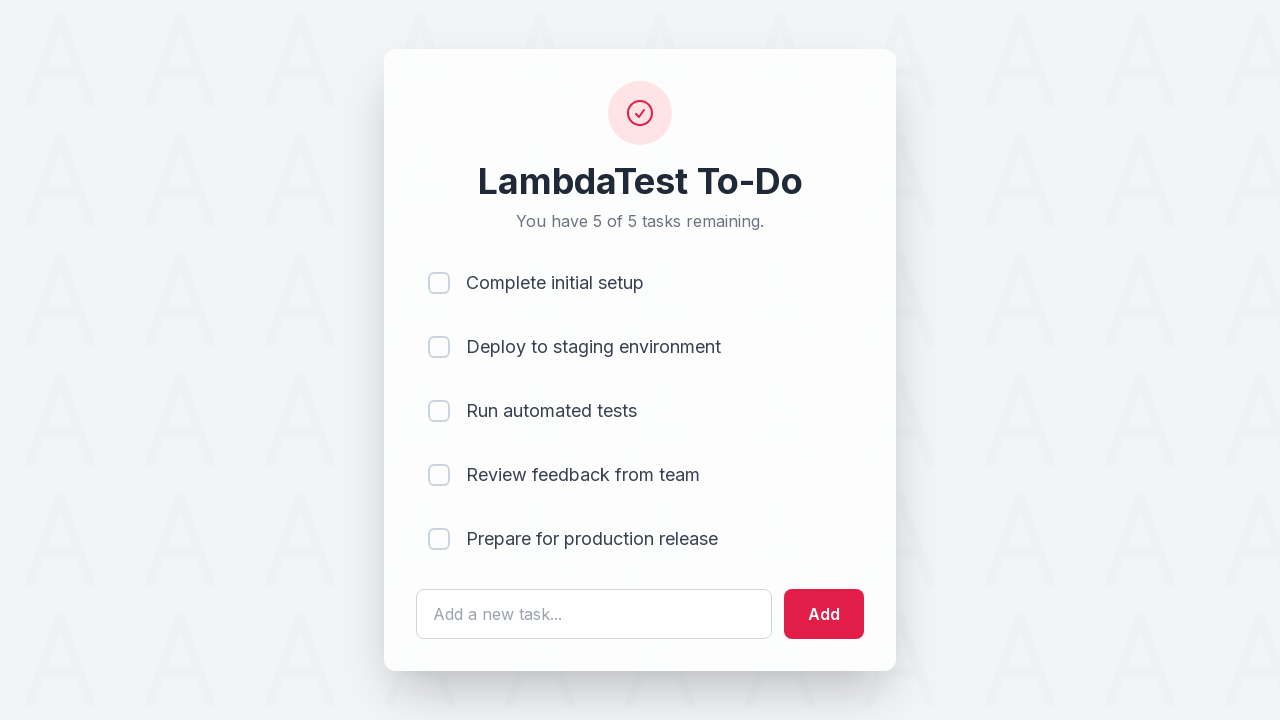

Filled todo input field with 'Learn JS' on #sampletodotext
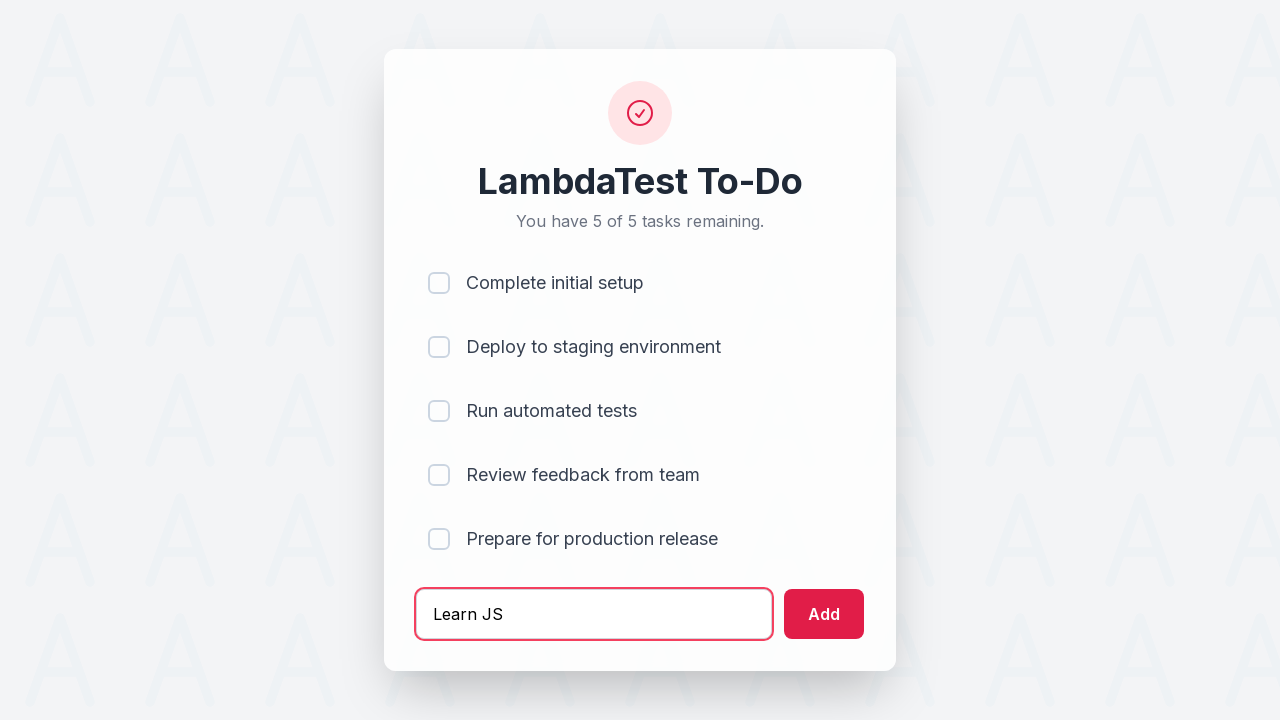

Pressed Enter to add the todo item on #sampletodotext
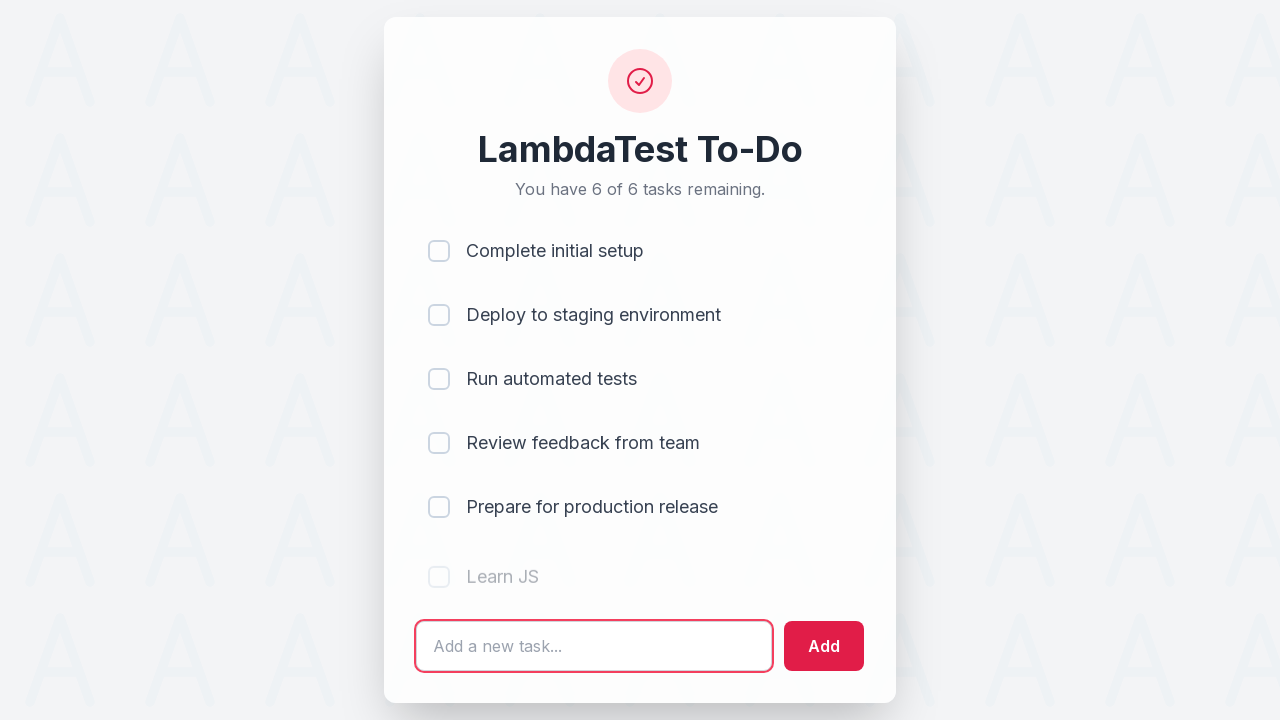

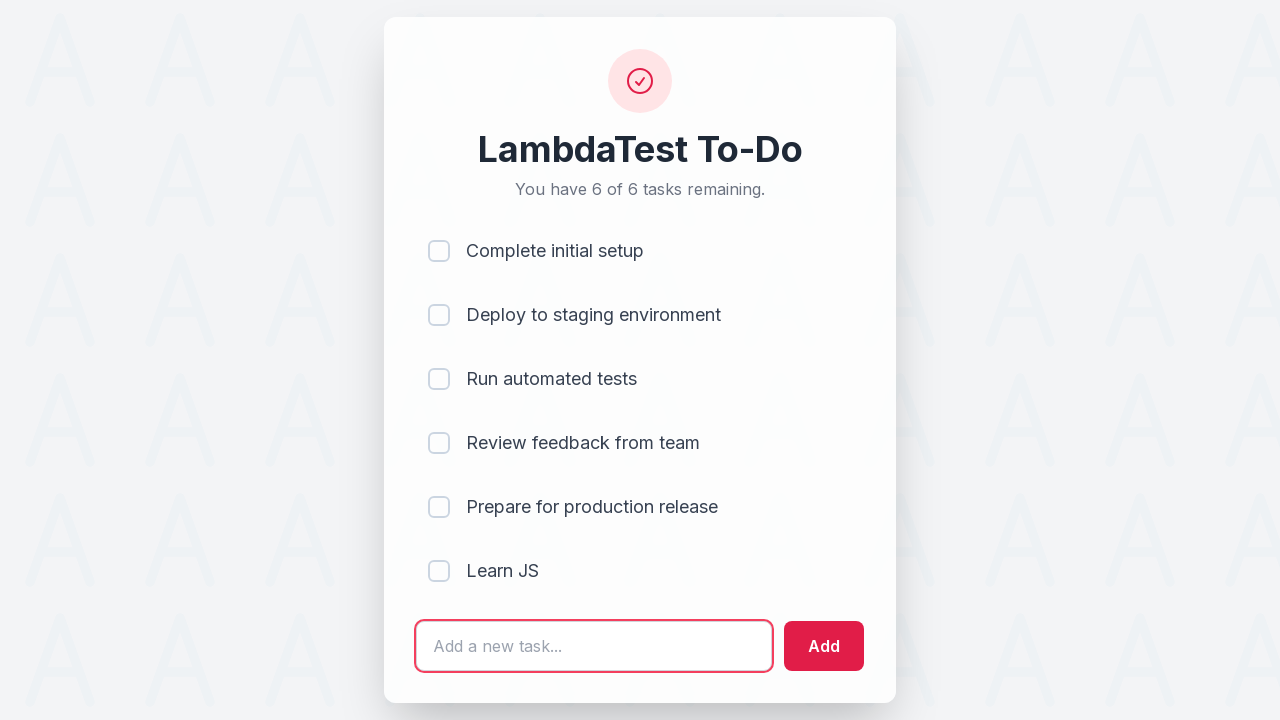